Tests dynamic loading Example 2 where an element is rendered after the fact, clicks Start button, and waits for "Hello World!" text to appear in the DOM

Starting URL: https://the-internet.herokuapp.com

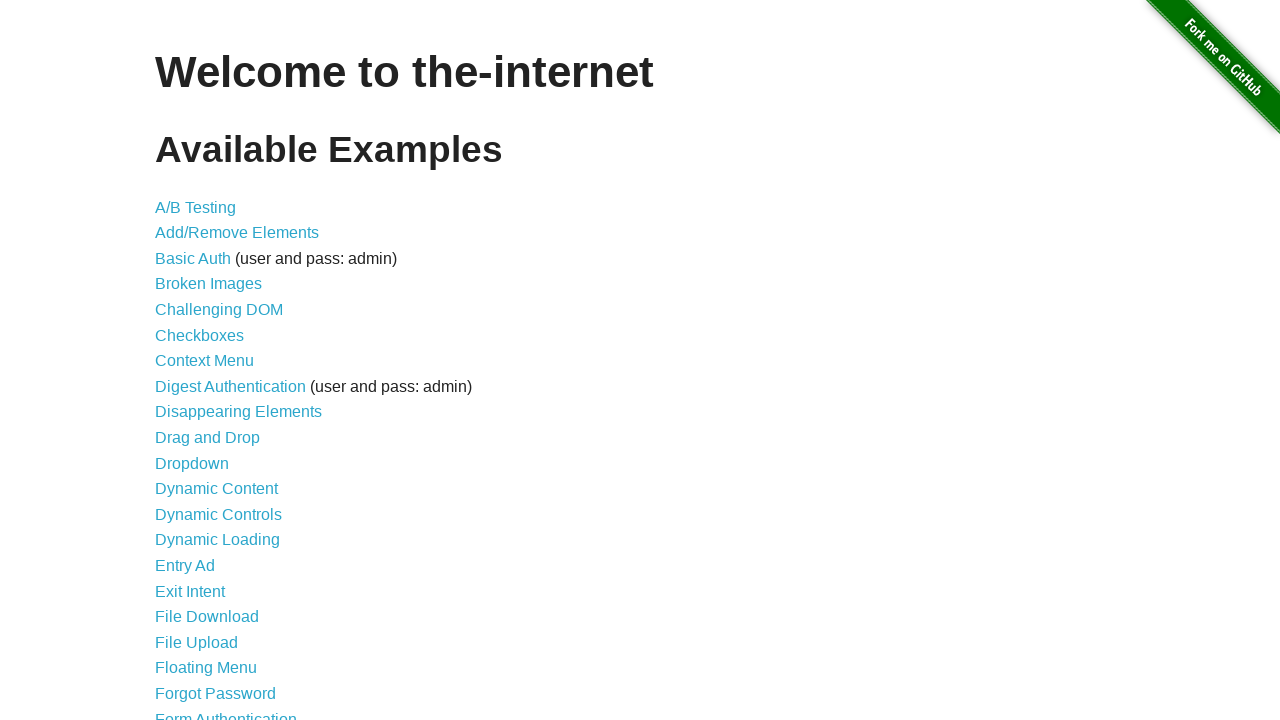

Clicked Dynamic Loading link from welcome page at (218, 540) on a[href='/dynamic_loading']
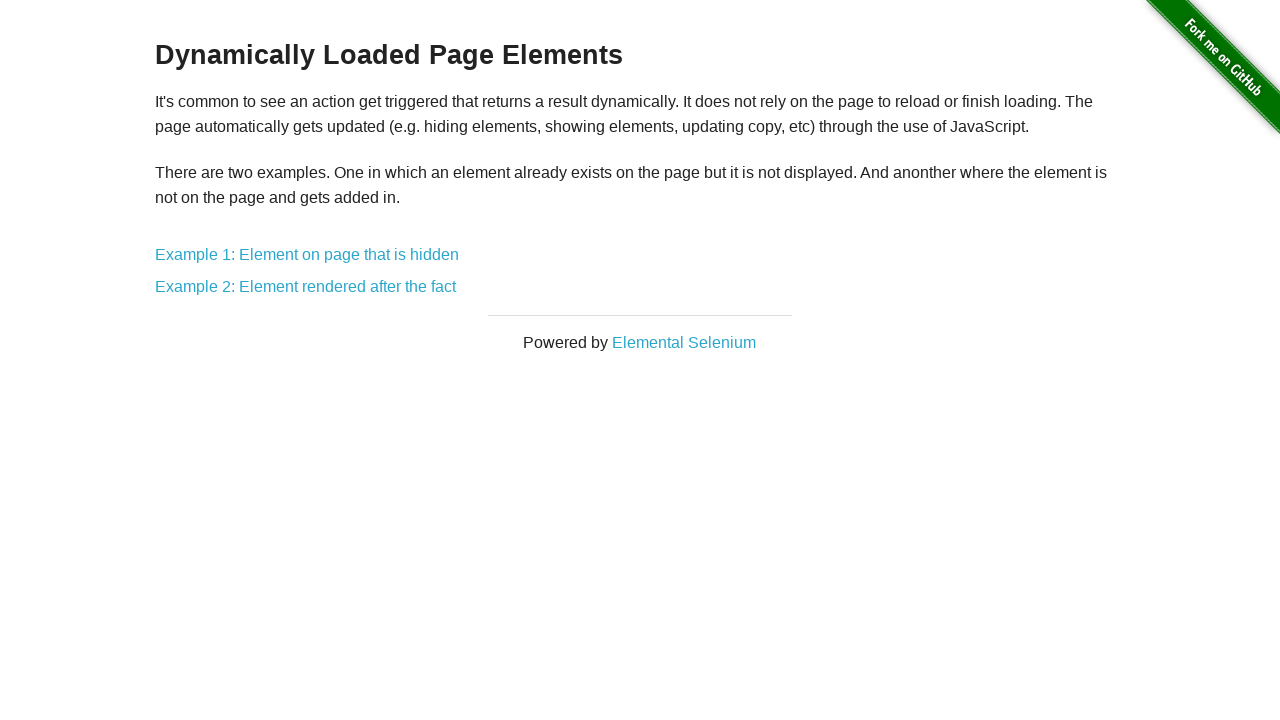

Clicked 'Example 2: Element rendered after the fact' link at (306, 287) on a[href='/dynamic_loading/2']
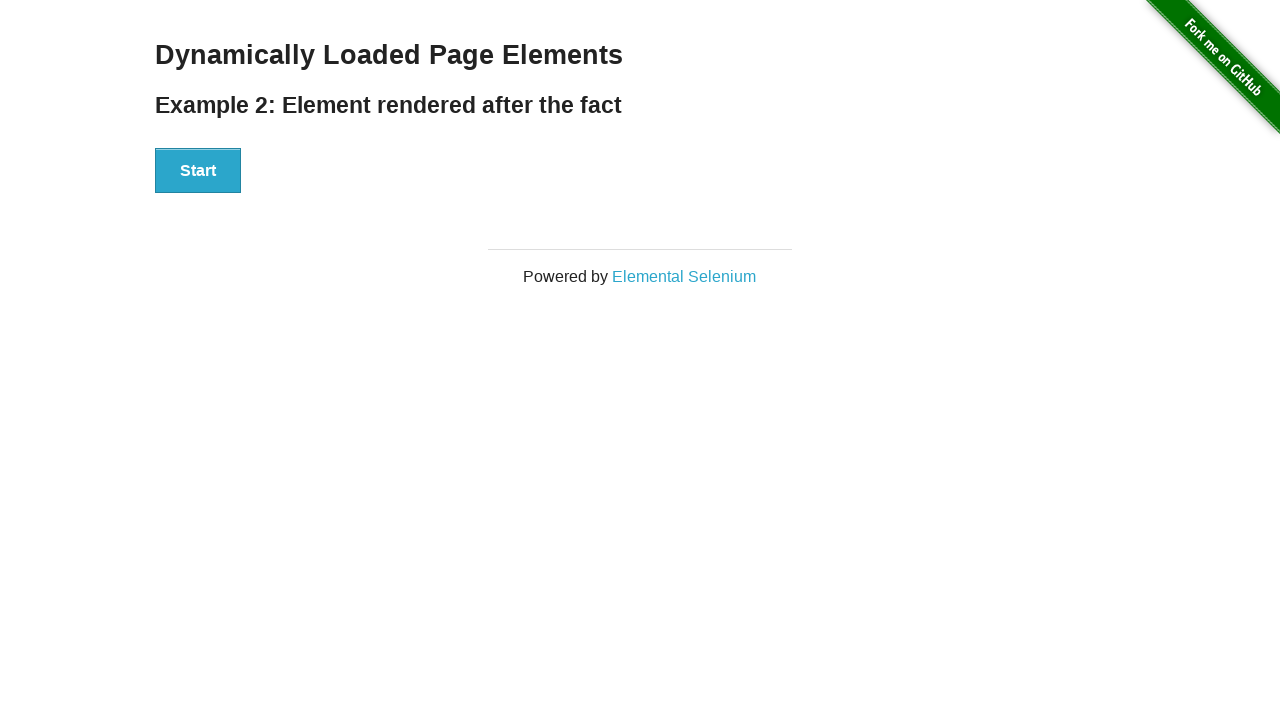

Verified URL is https://the-internet.herokuapp.com/dynamic_loading/2
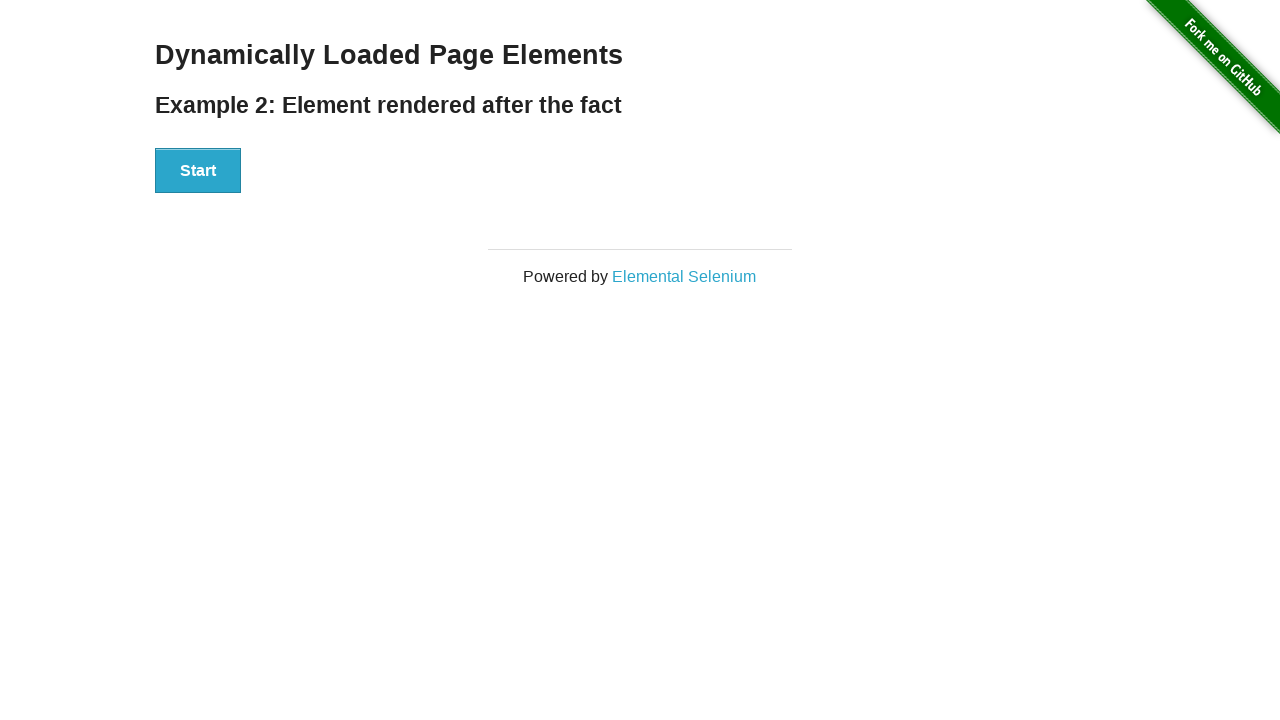

Clicked Start button at (198, 171) on button
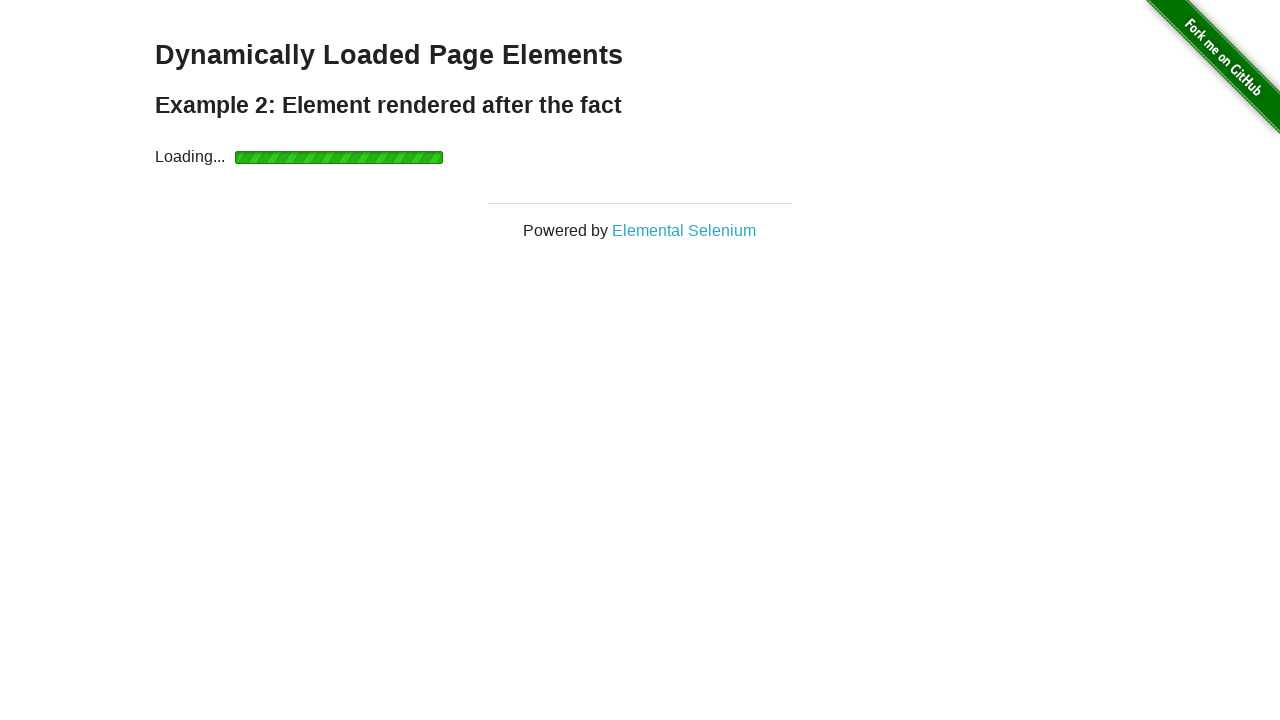

Waited for #finish element to become visible after dynamic loading
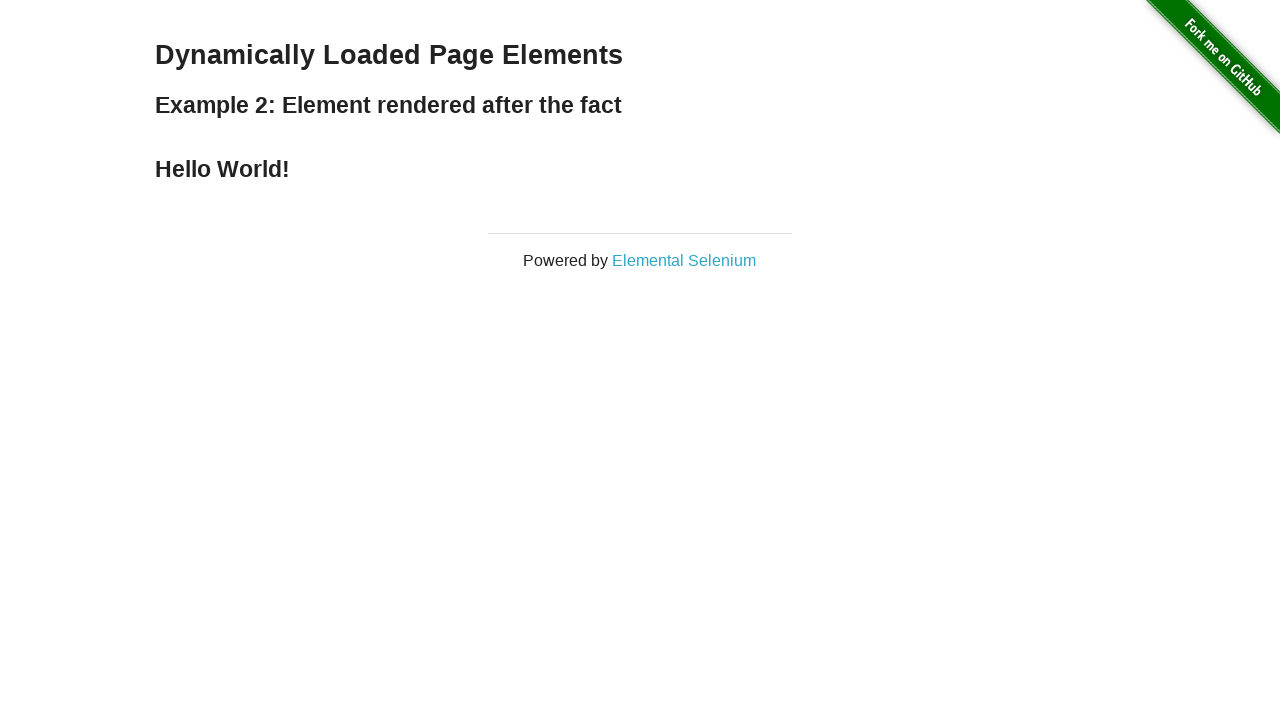

Verified #finish element is visible - 'Hello World!' text appeared
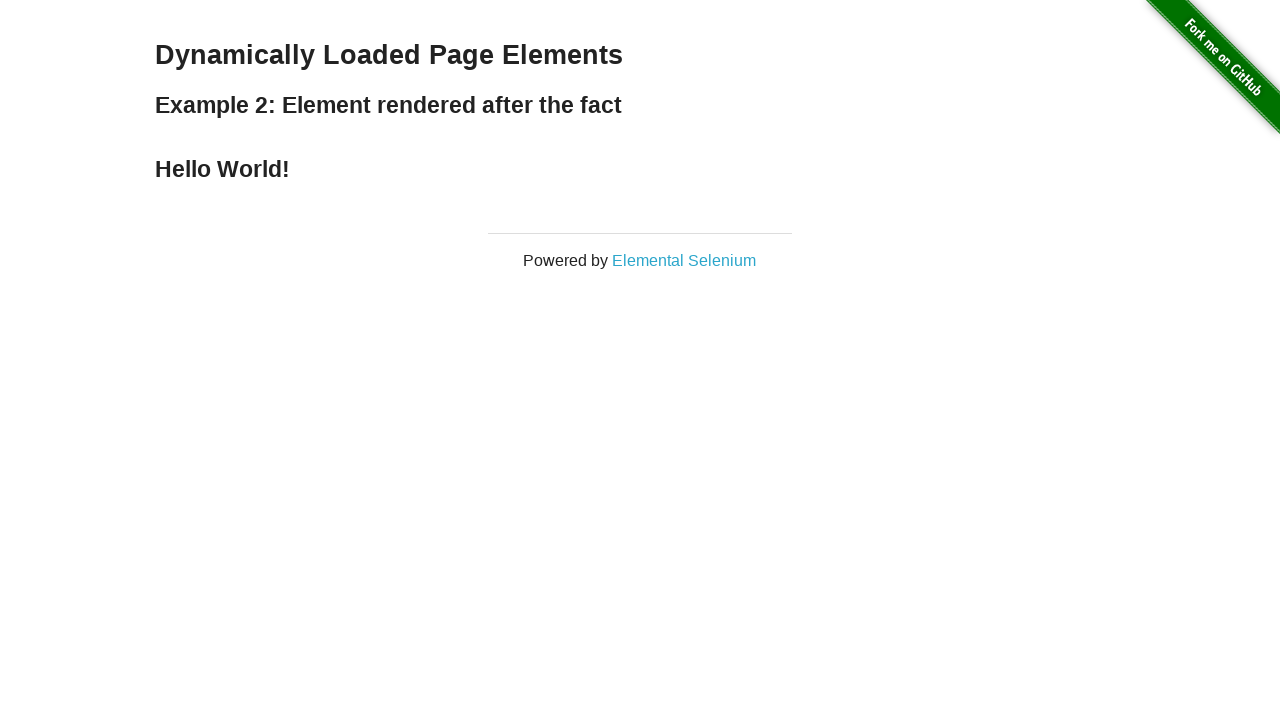

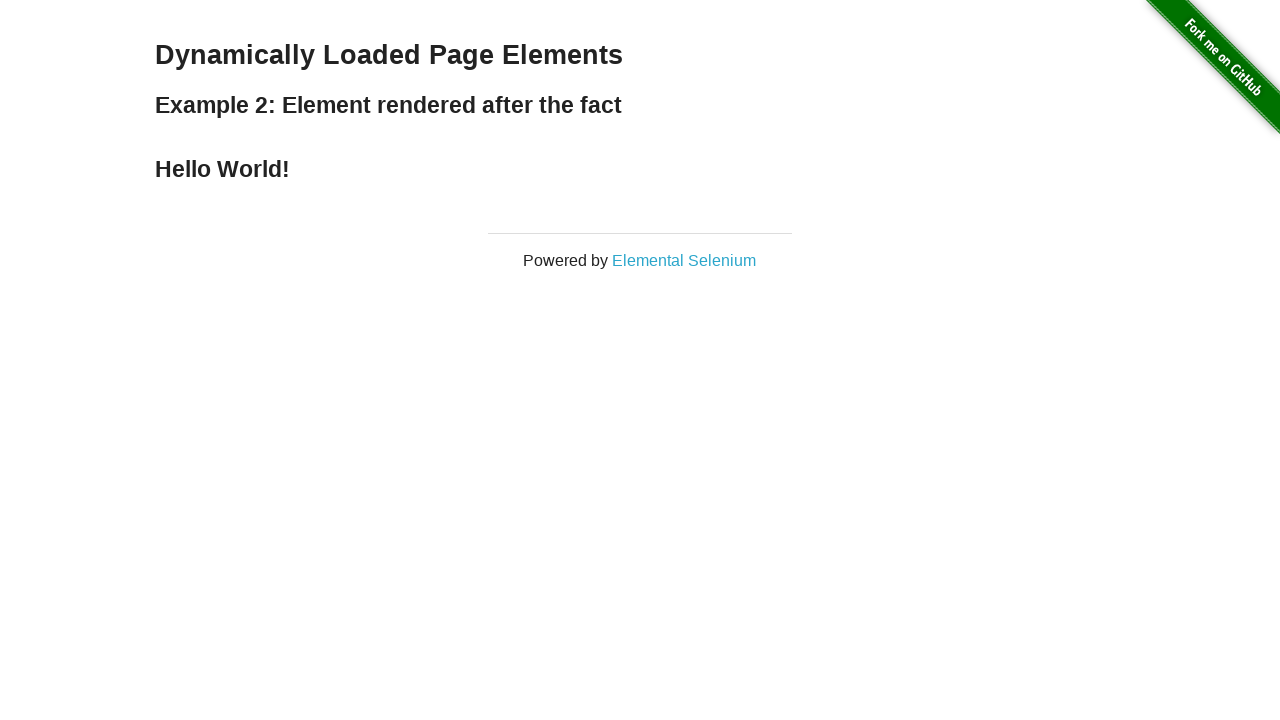